Tests finding a link by partial text (based on a mathematical calculation), clicking it, then filling out a form with personal information (name, last name, city, country) and submitting it.

Starting URL: http://suninjuly.github.io/find_link_text

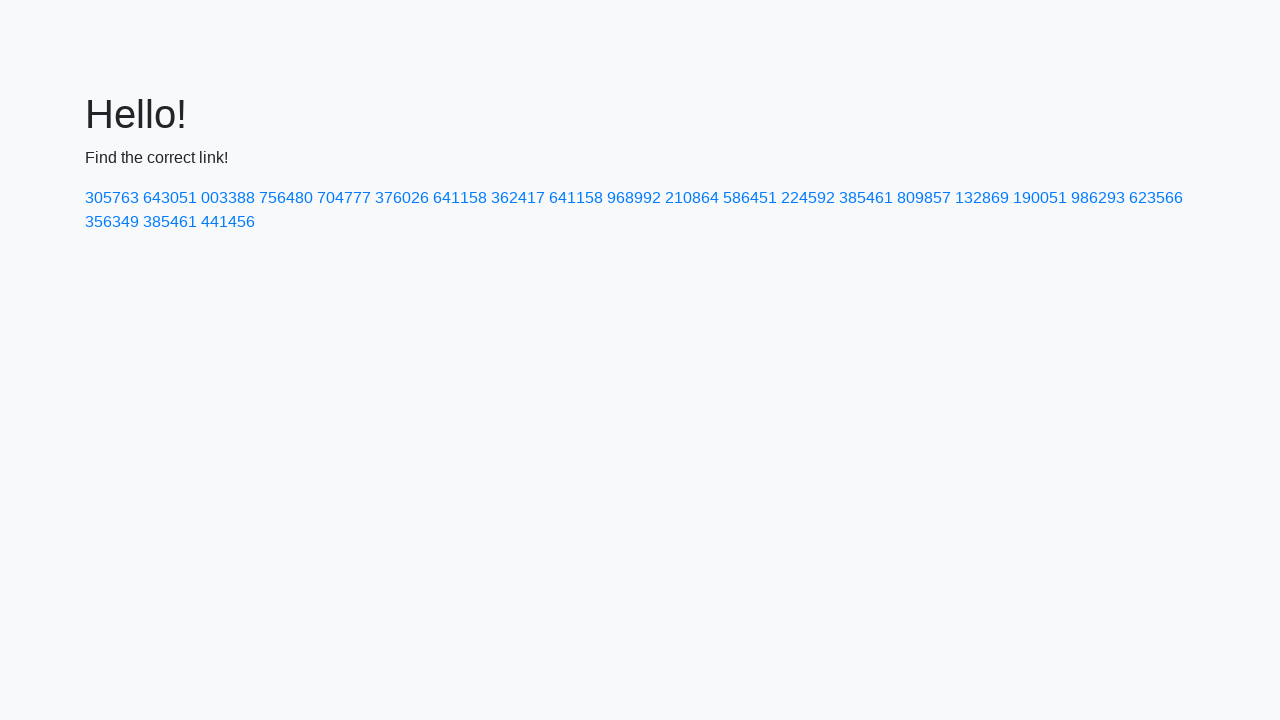

Clicked link with text '224592' (calculated from ceil(π^e * 10000)) at (808, 198) on a:has-text('224592')
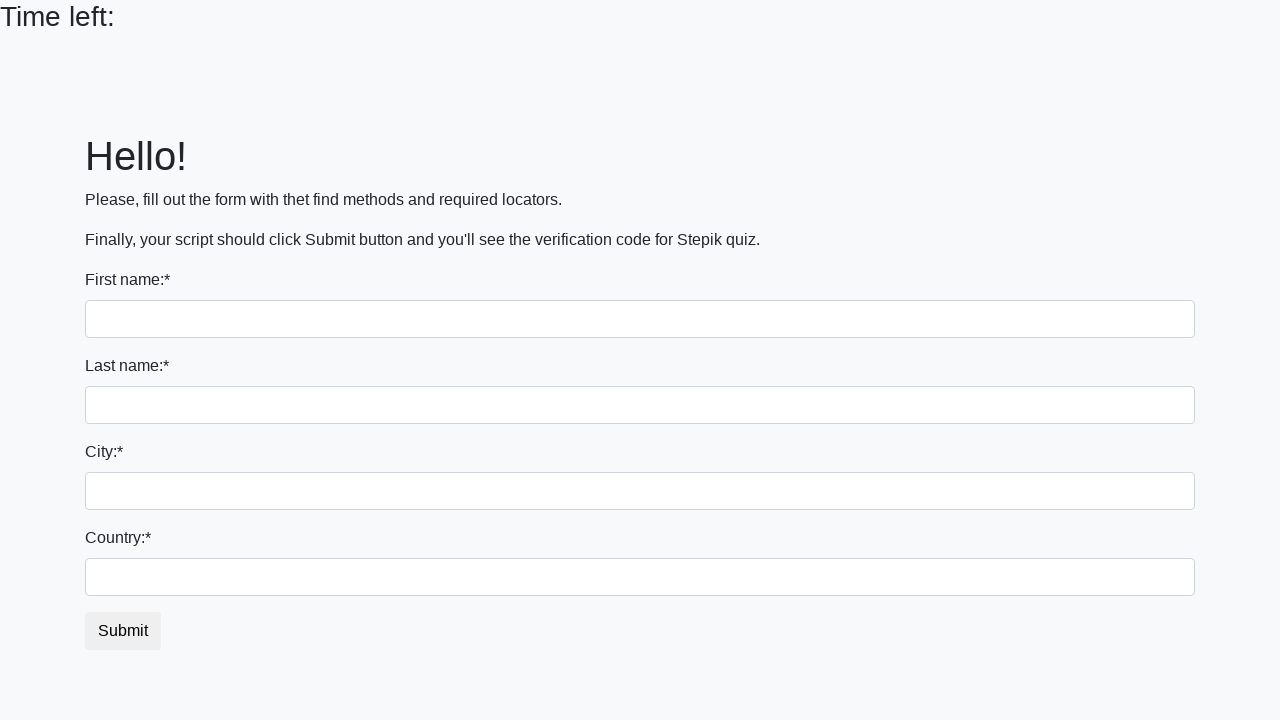

Filled first name field with 'Ivan' on input
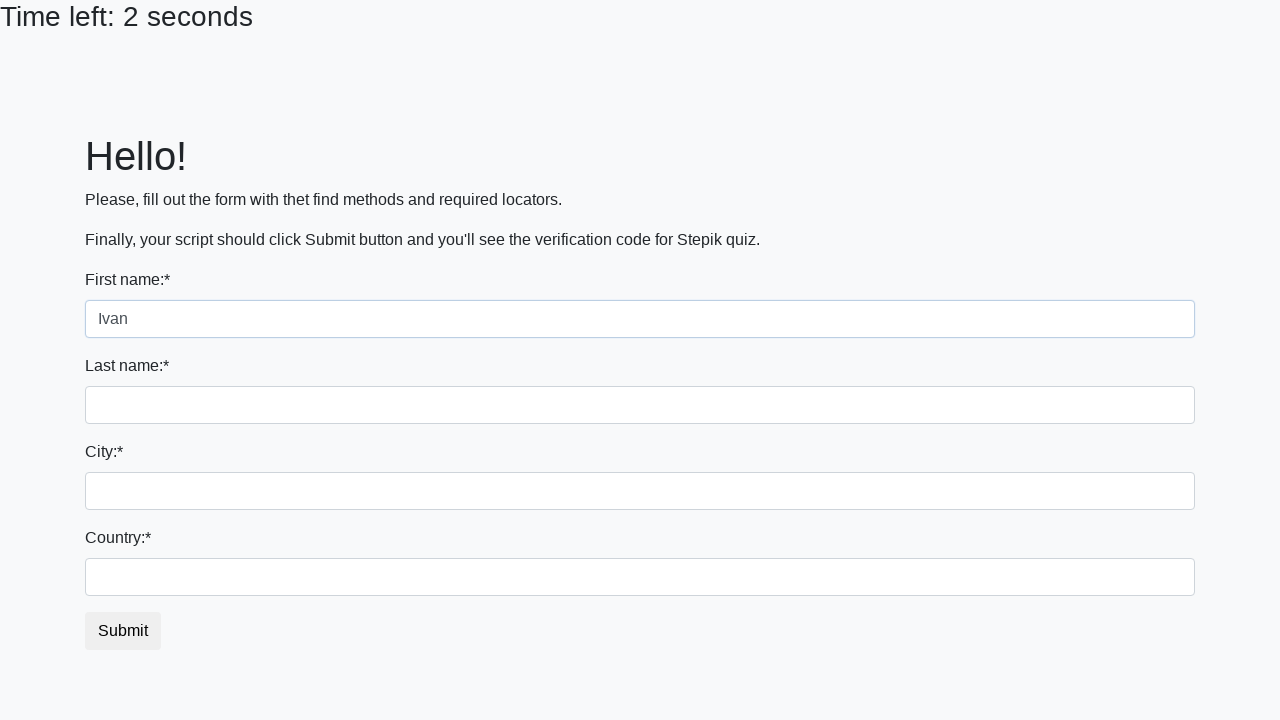

Filled last name field with 'Petrov' on input[name='last_name']
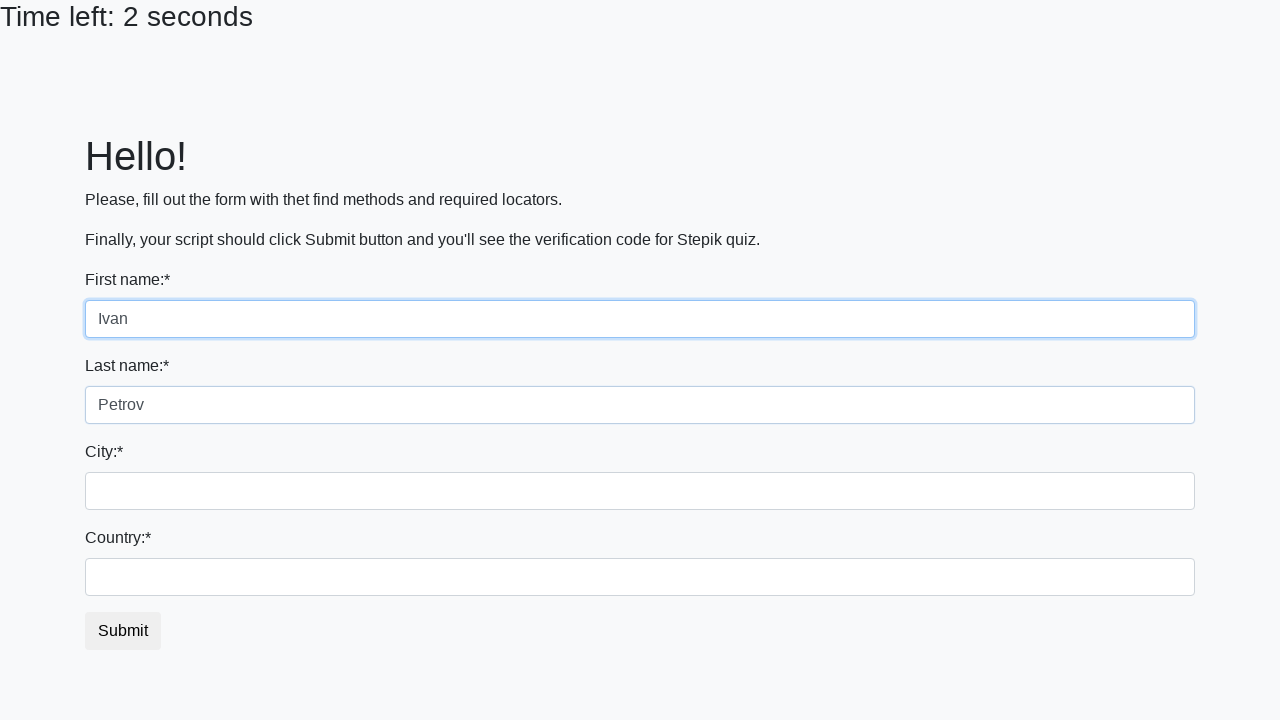

Filled city field with 'Smolensk' on .form-control.city
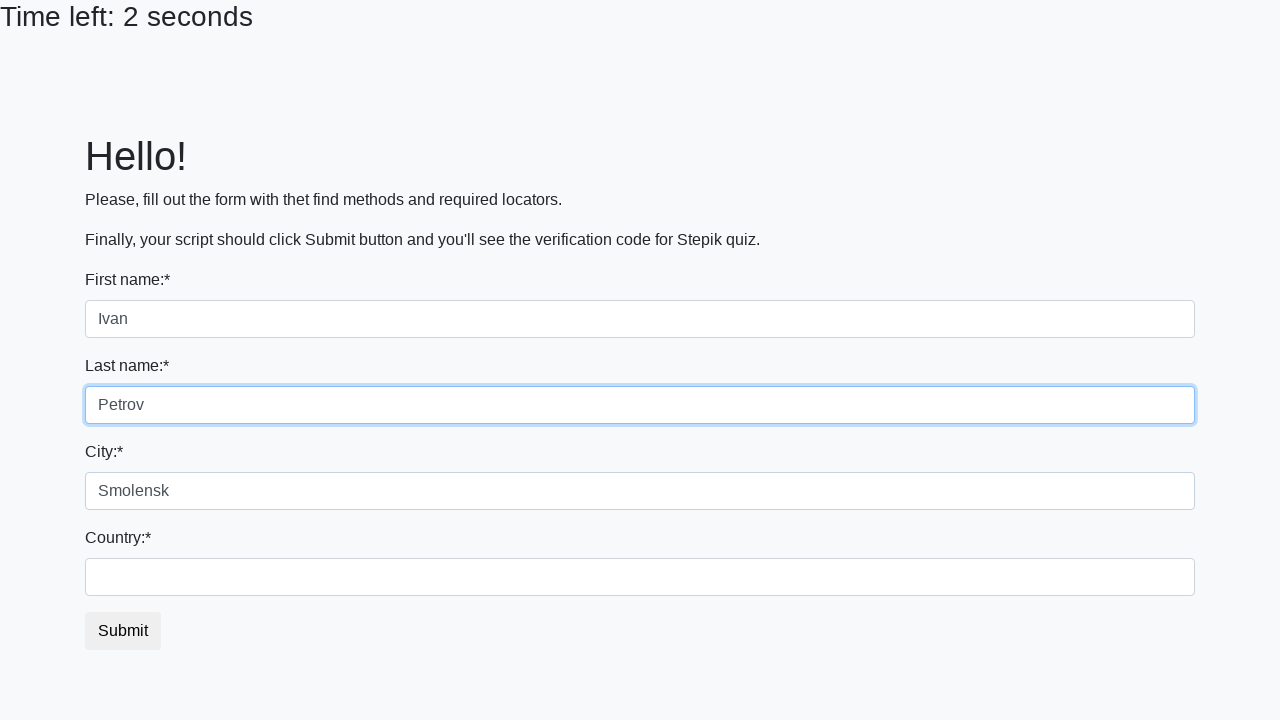

Filled country field with 'Russia' on #country
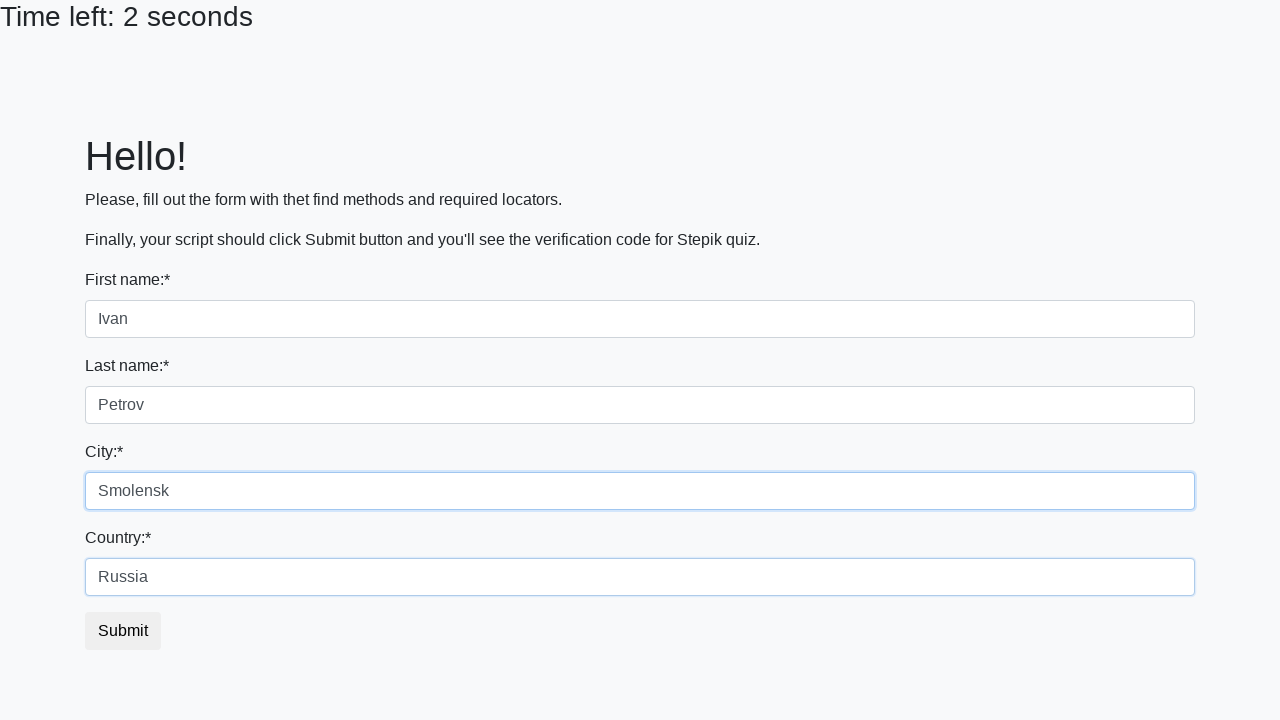

Clicked submit button to submit the form at (123, 631) on button.btn
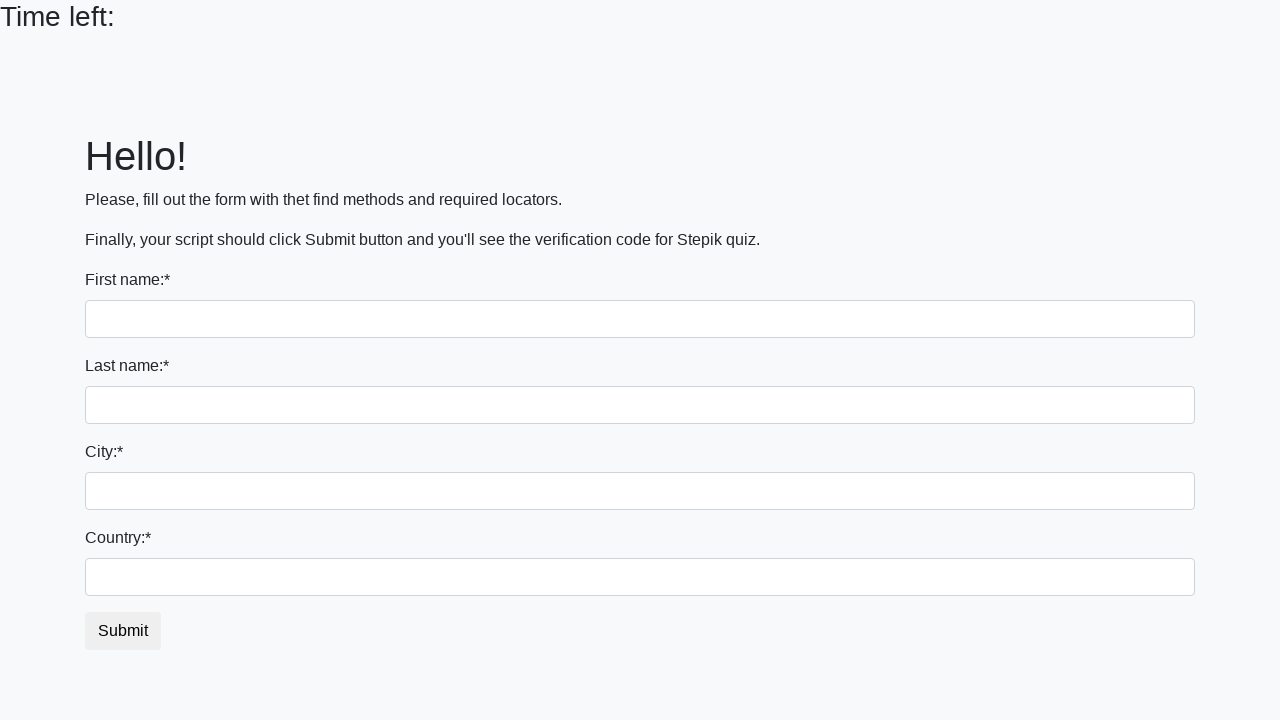

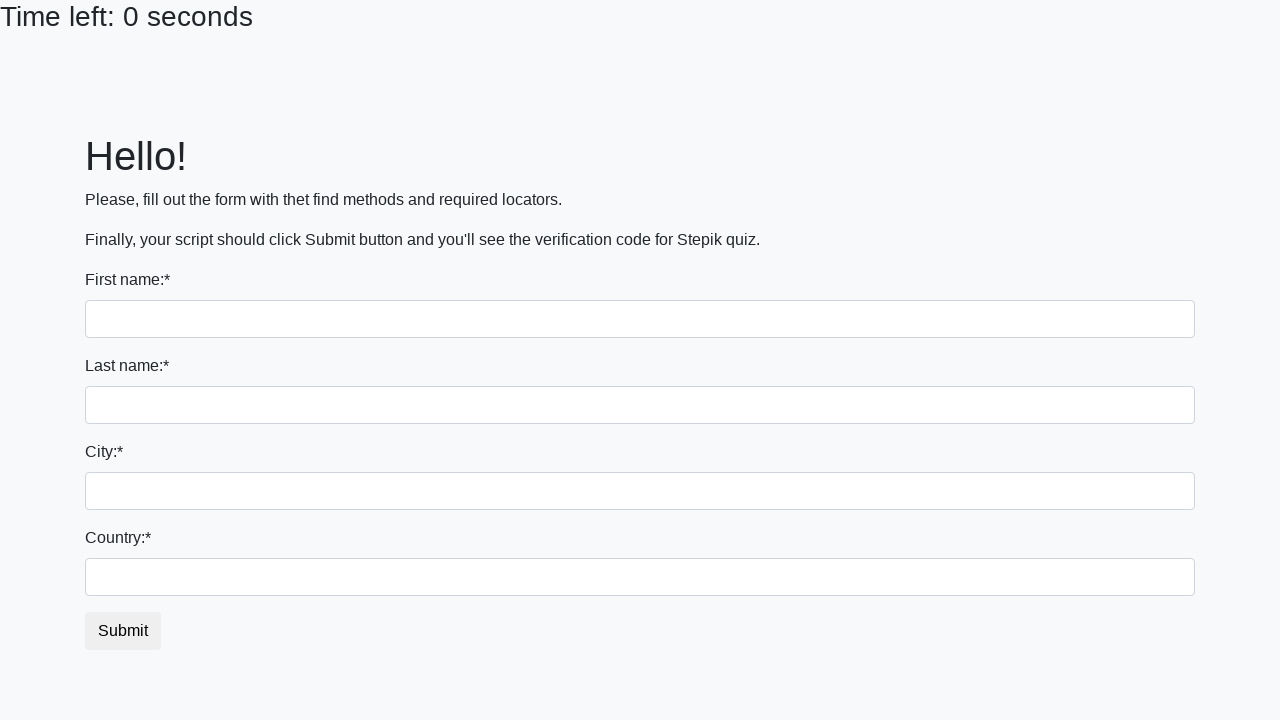